Tests navigation to the Buttons section under Elements and verifies that double-clicking the "Double Click Me" button triggers the expected message.

Starting URL: https://demoqa.com

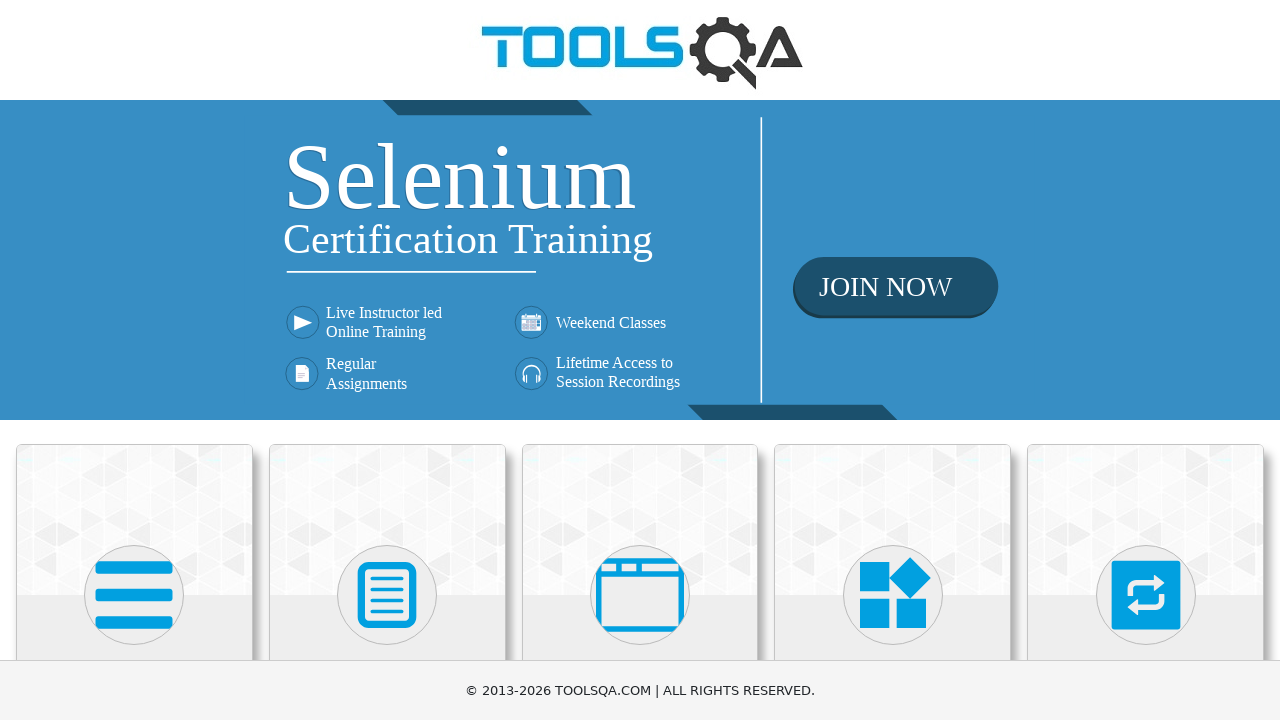

Clicked on the Elements section avatar at (134, 595) on (//div[@class='avatar mx-auto white'])[1]
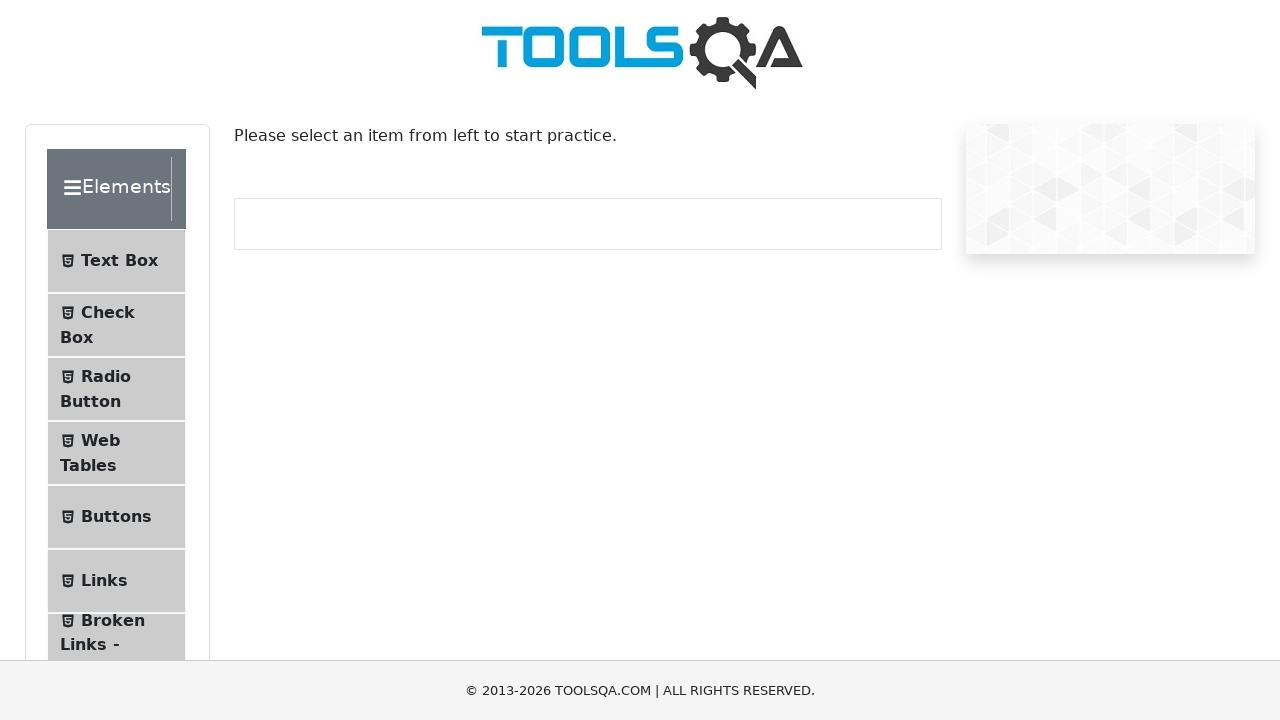

Elements section loaded and Buttons menu item became available
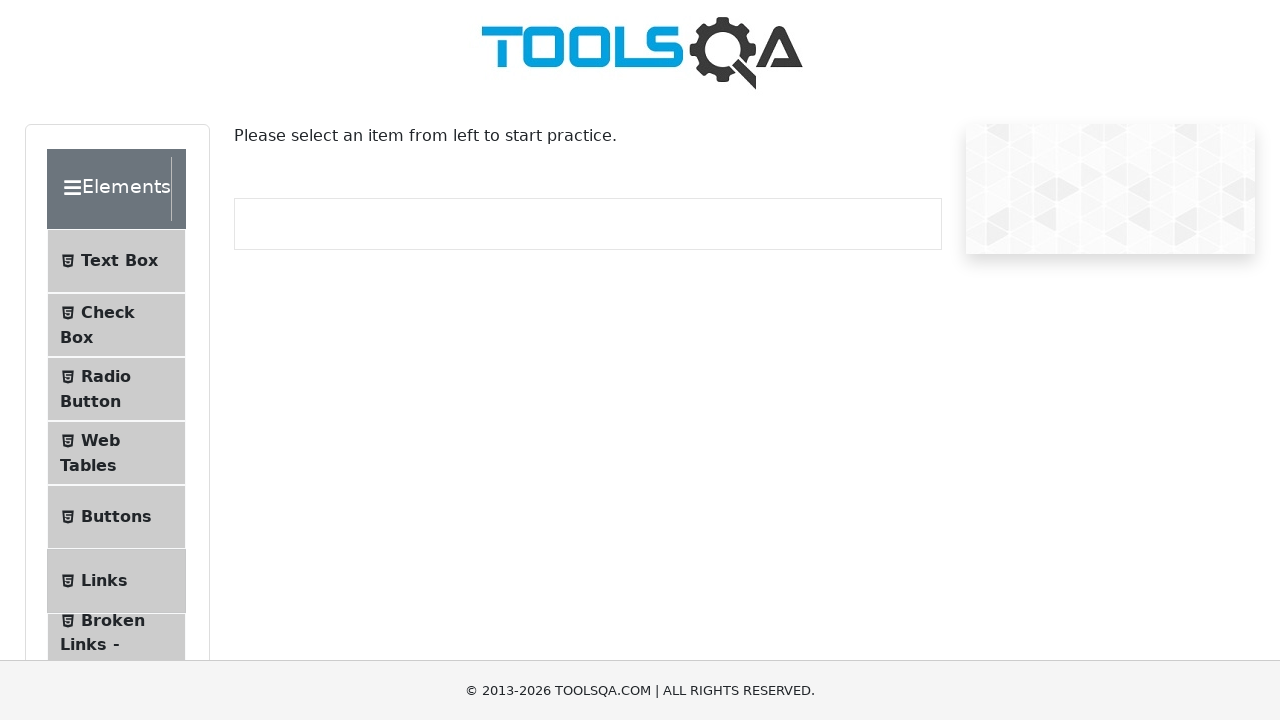

Clicked on Buttons option in Elements section at (116, 517) on (//li[@id='item-4'])[1]
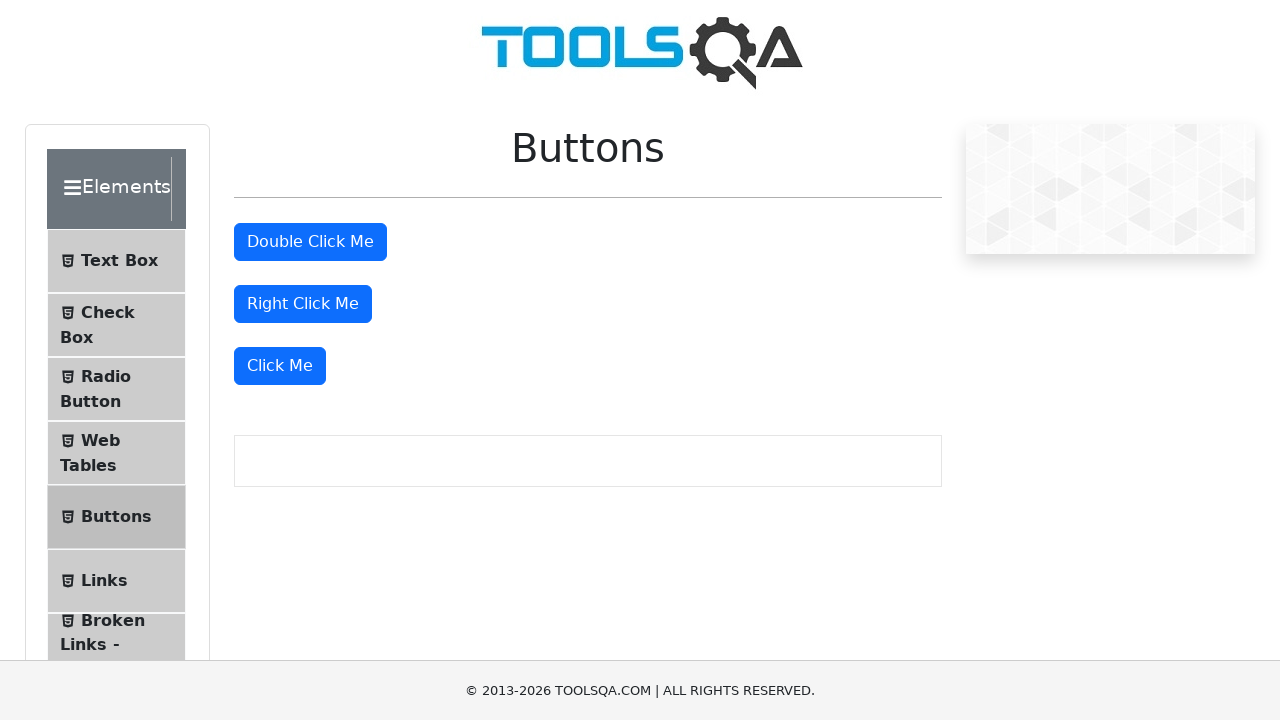

Buttons section loaded and Double Click Me button became available
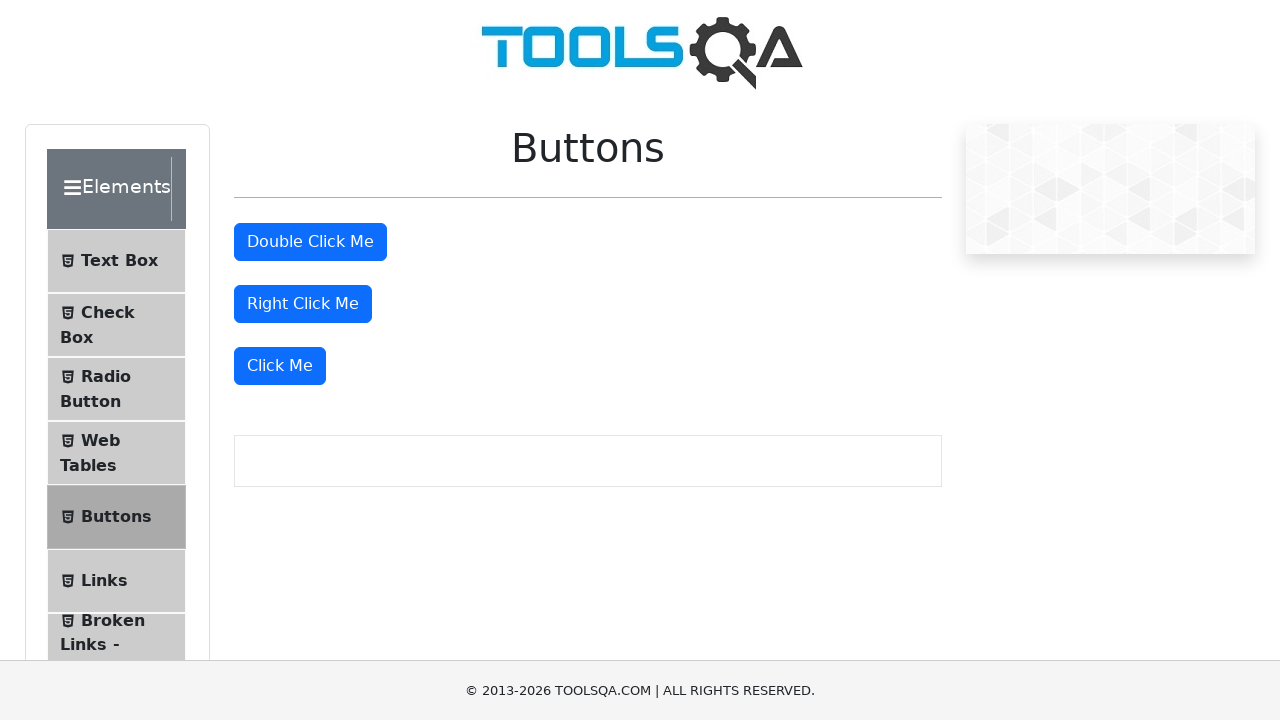

Double-clicked the Double Click Me button at (310, 242) on (//button[@type='button'])[2]
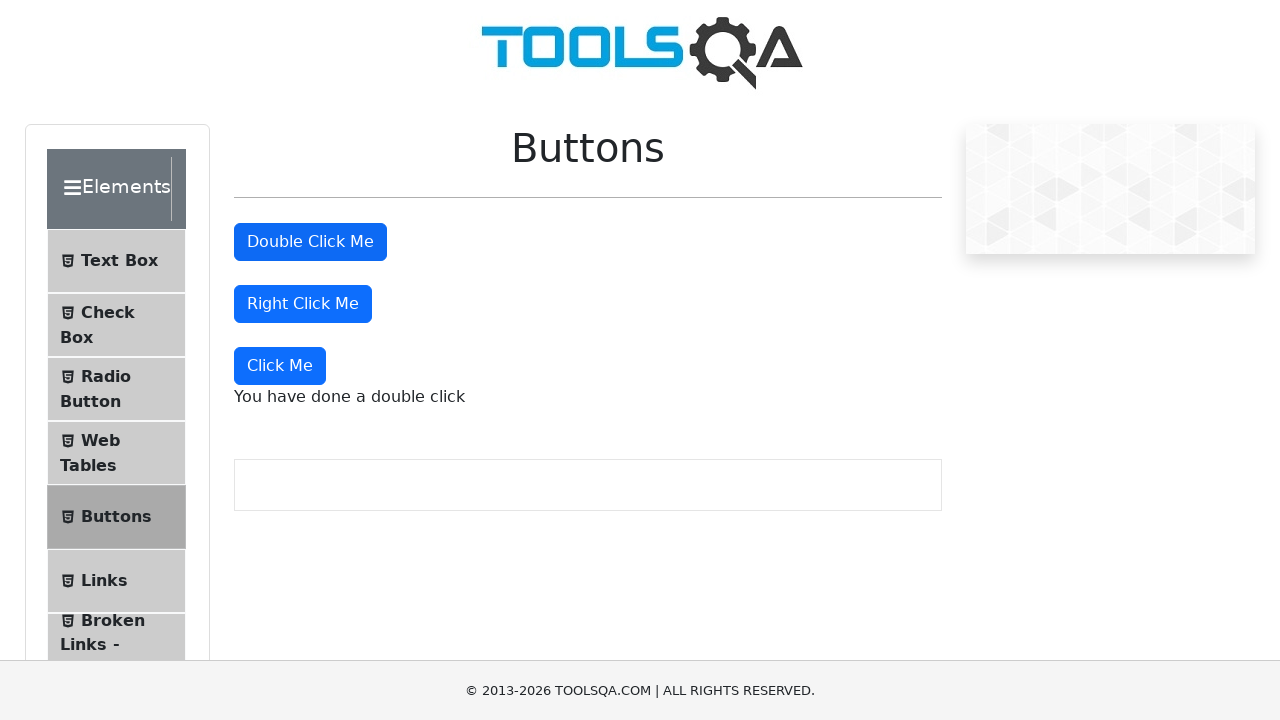

Double-click success message appeared on the page
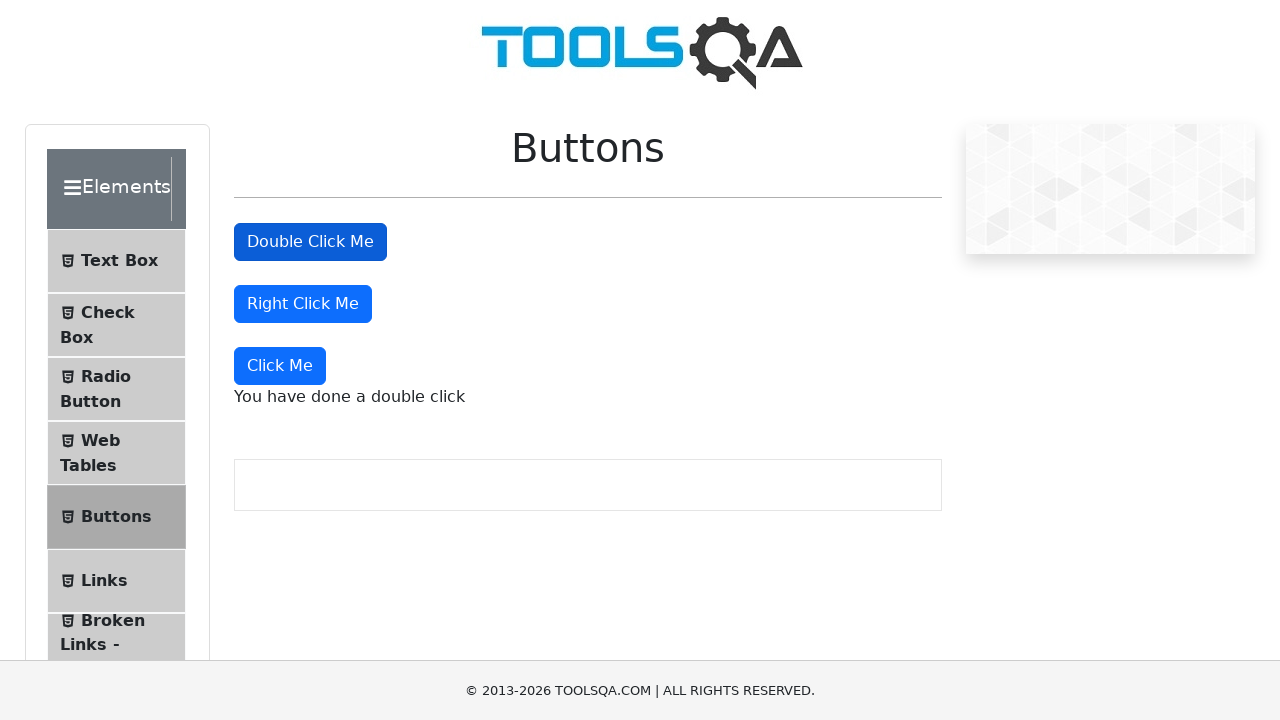

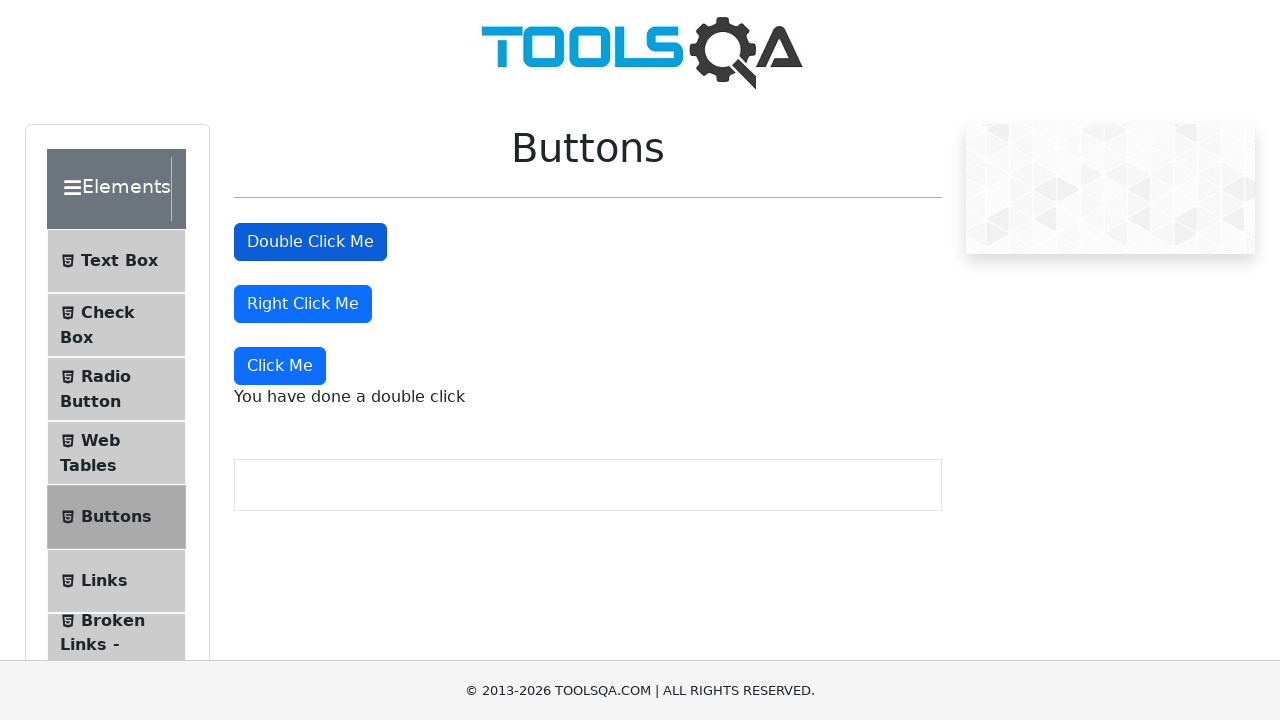